Tests filtering to display only active items by creating todos, marking one complete, and clicking Active filter.

Starting URL: https://demo.playwright.dev/todomvc

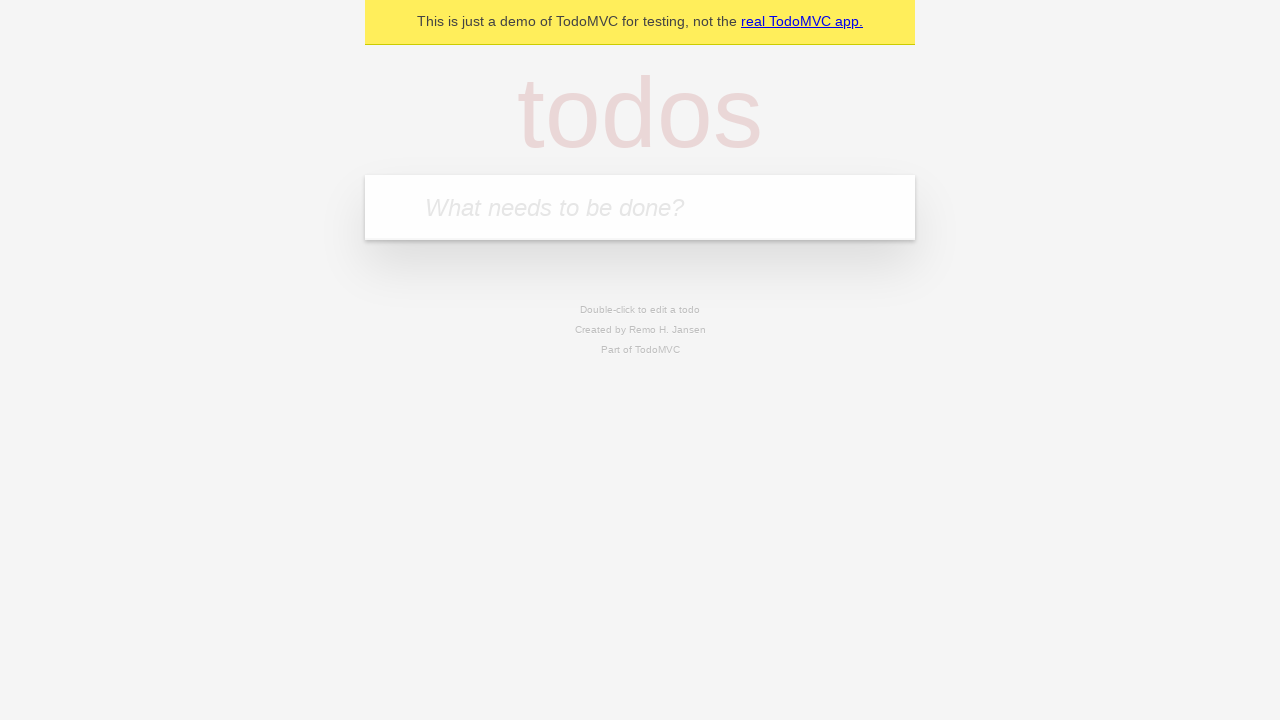

Filled first todo input with 'buy some cheese' on .new-todo
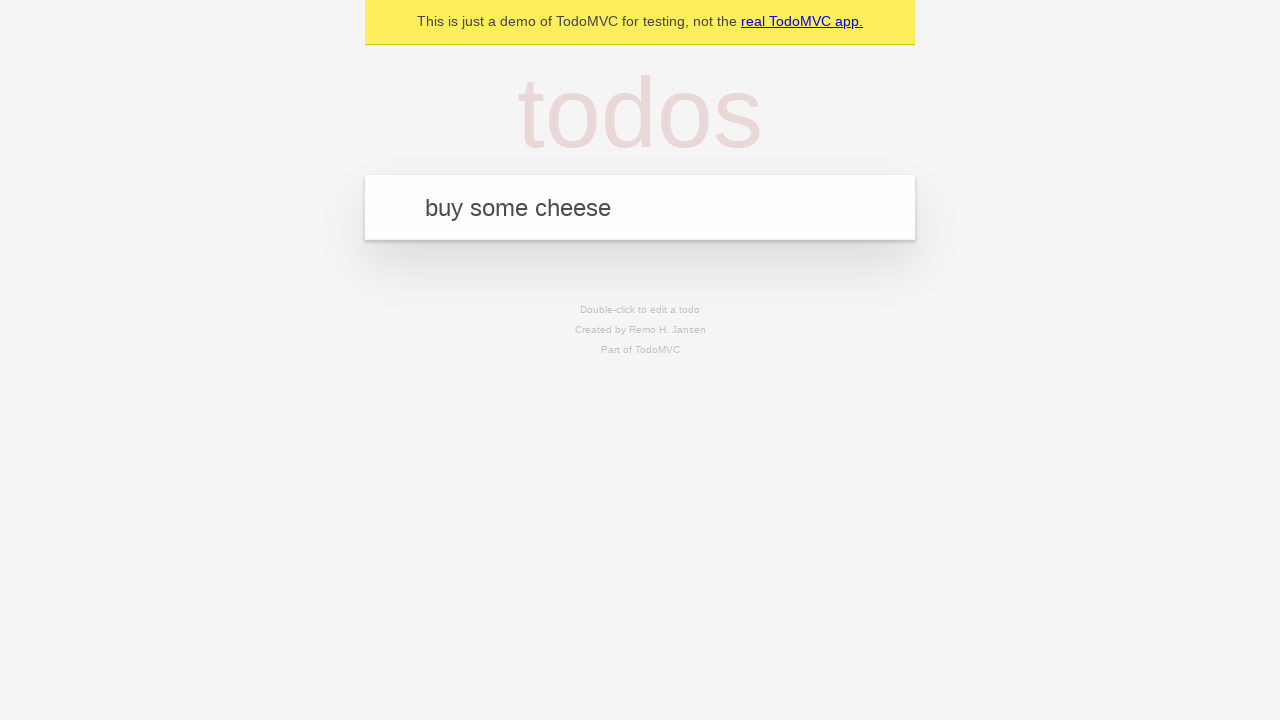

Pressed Enter to create first todo on .new-todo
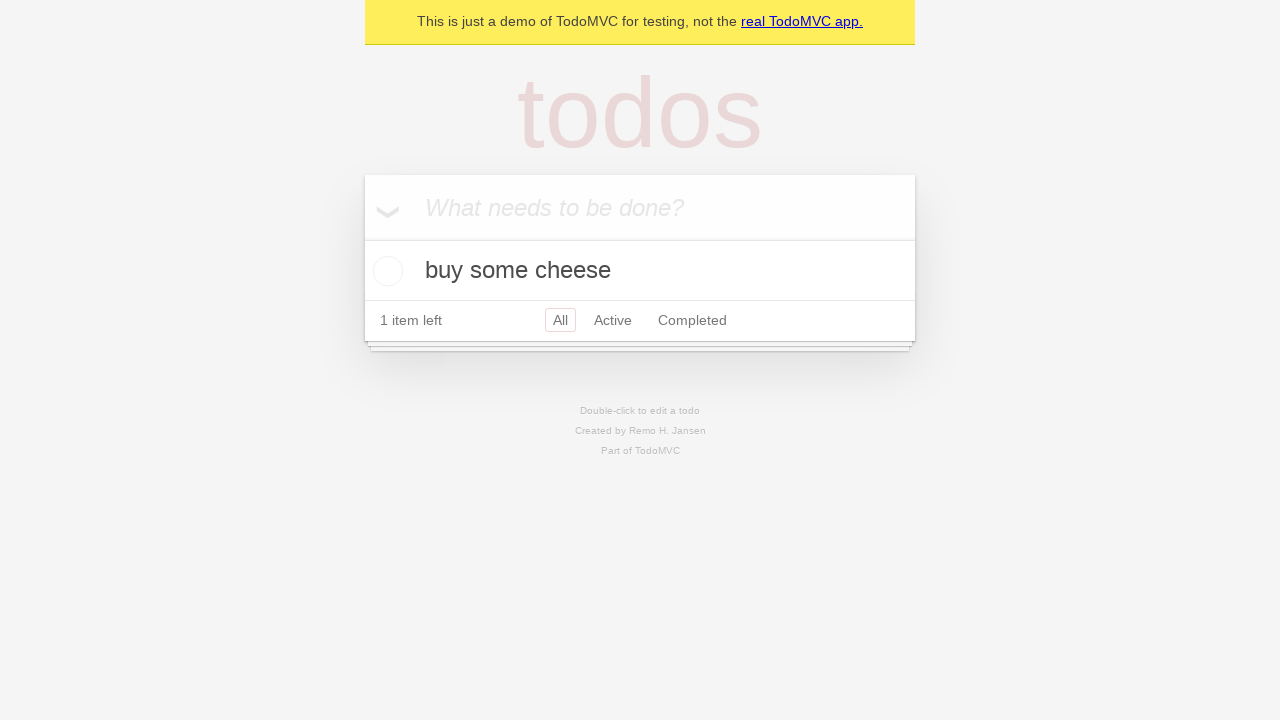

Filled second todo input with 'feed the cat' on .new-todo
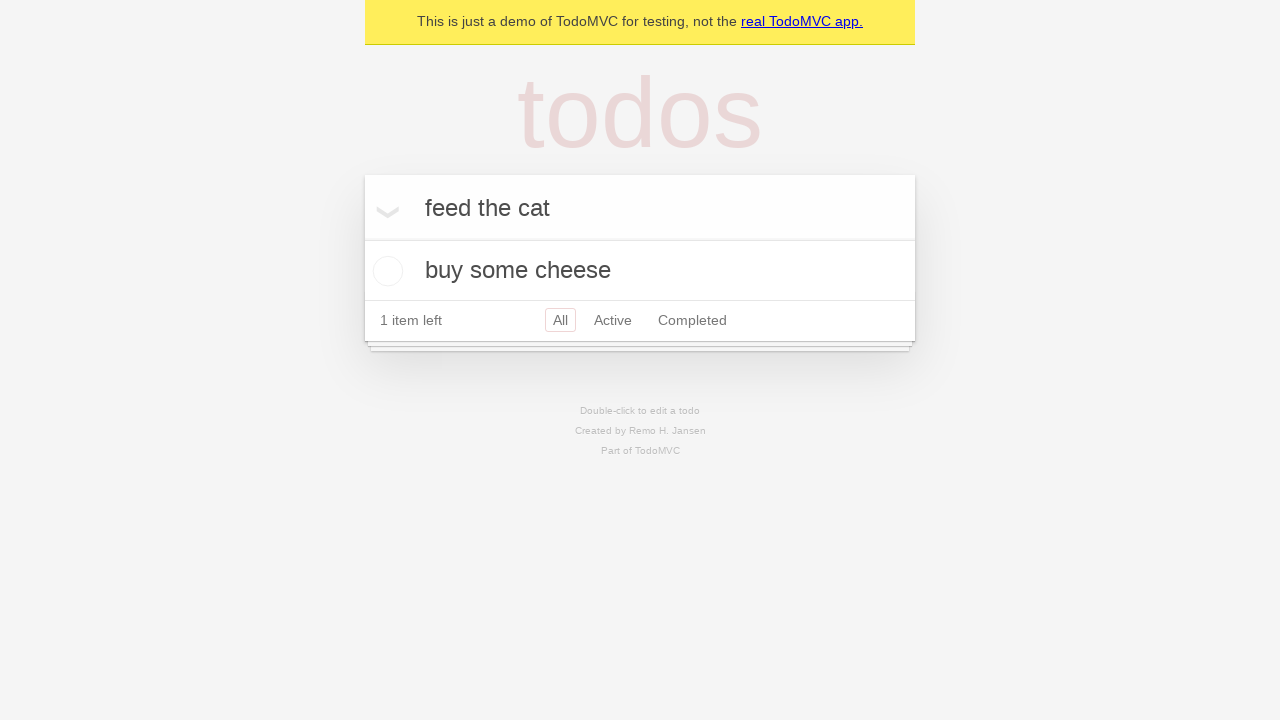

Pressed Enter to create second todo on .new-todo
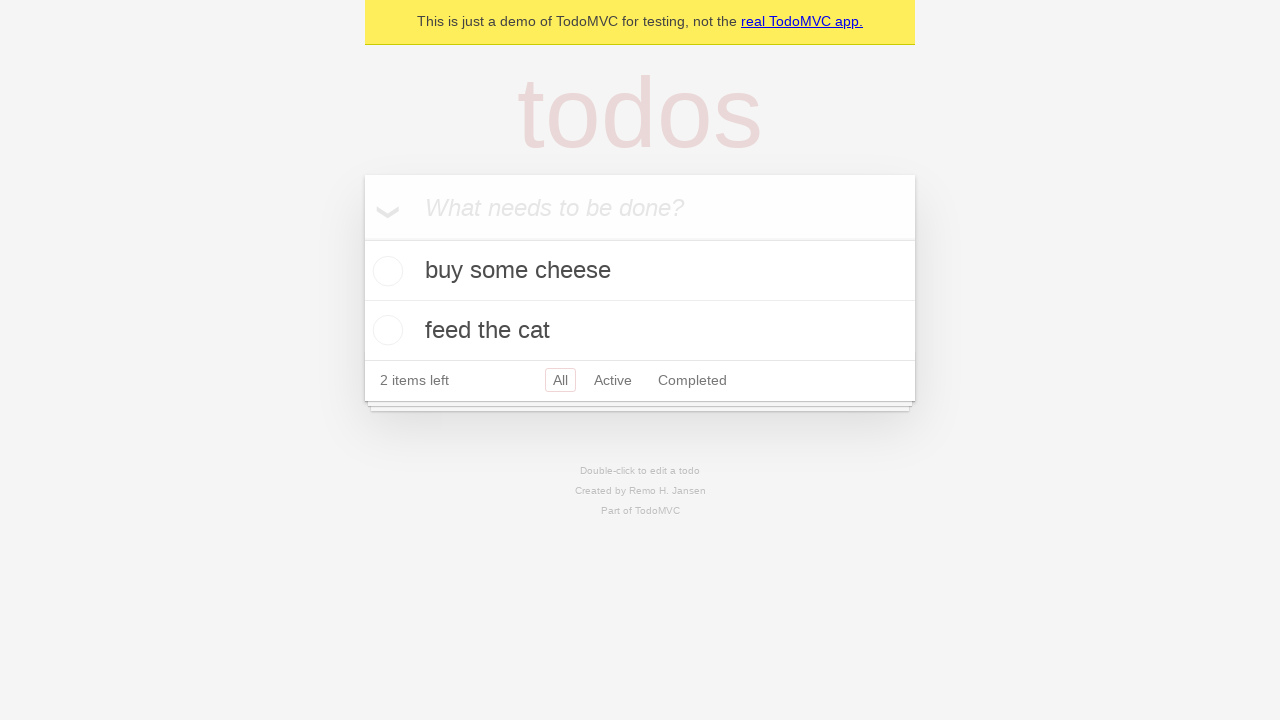

Filled third todo input with 'book a doctors appointment' on .new-todo
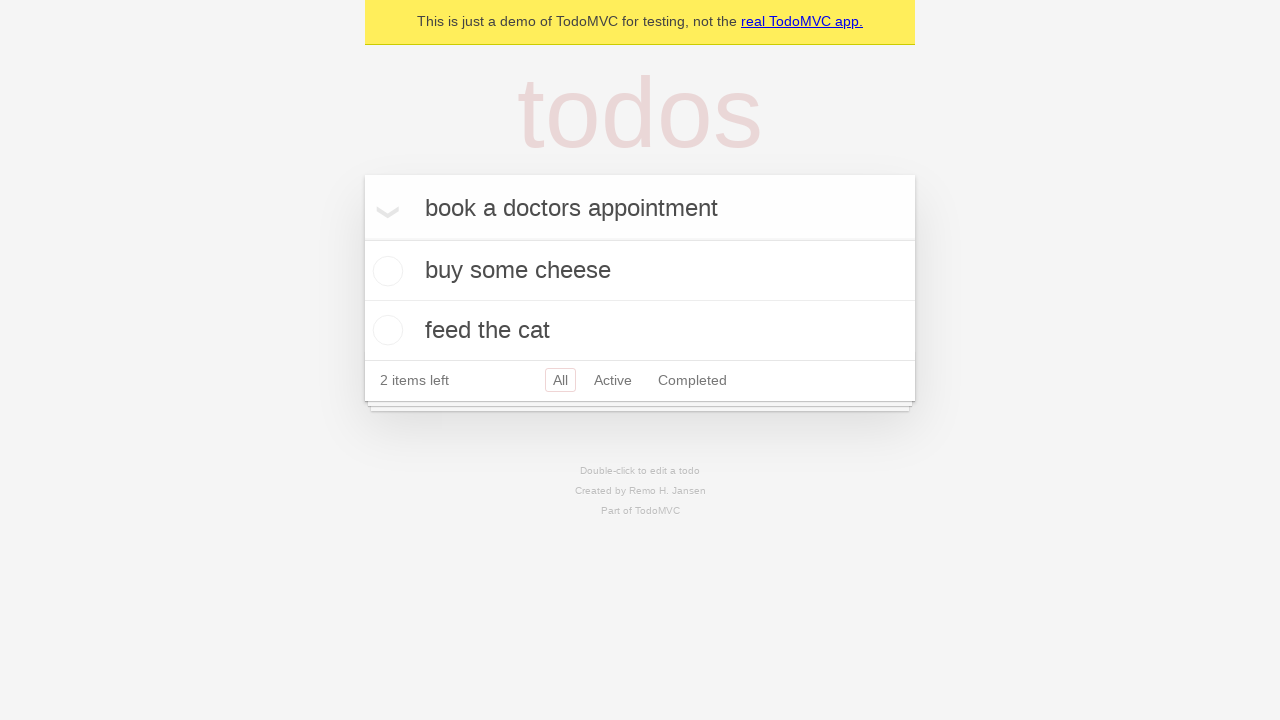

Pressed Enter to create third todo on .new-todo
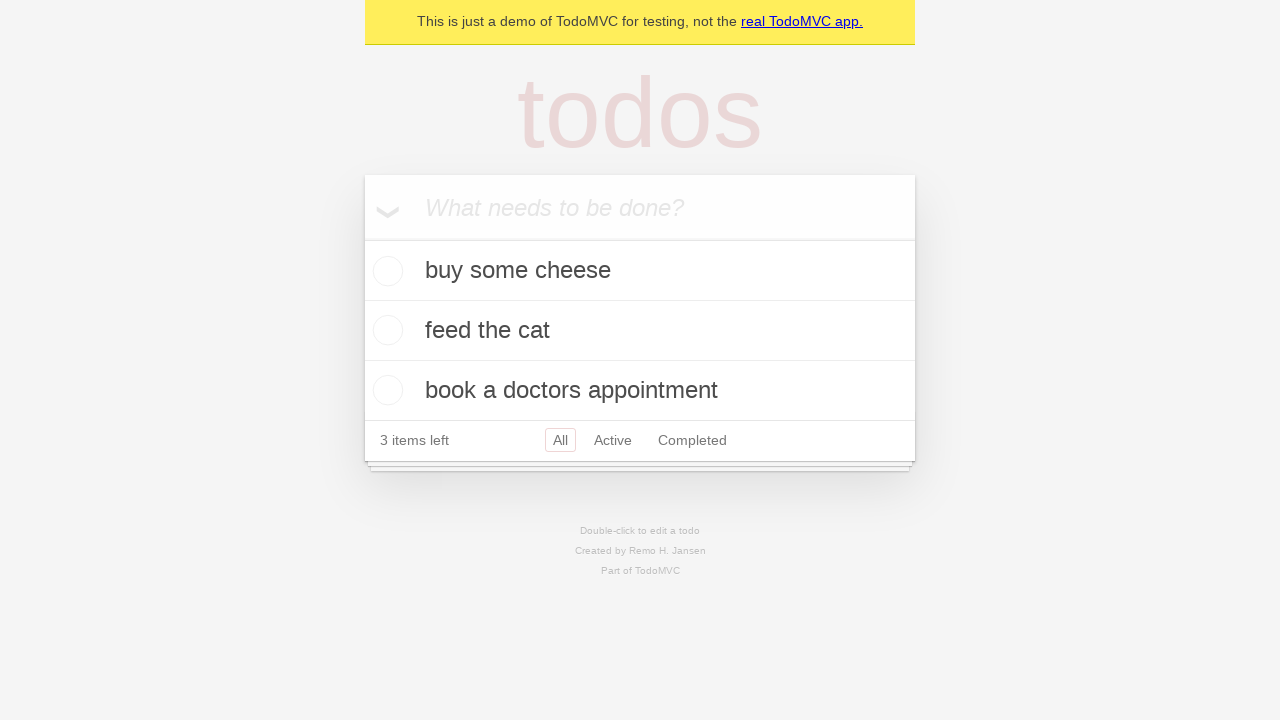

All three todos loaded and visible
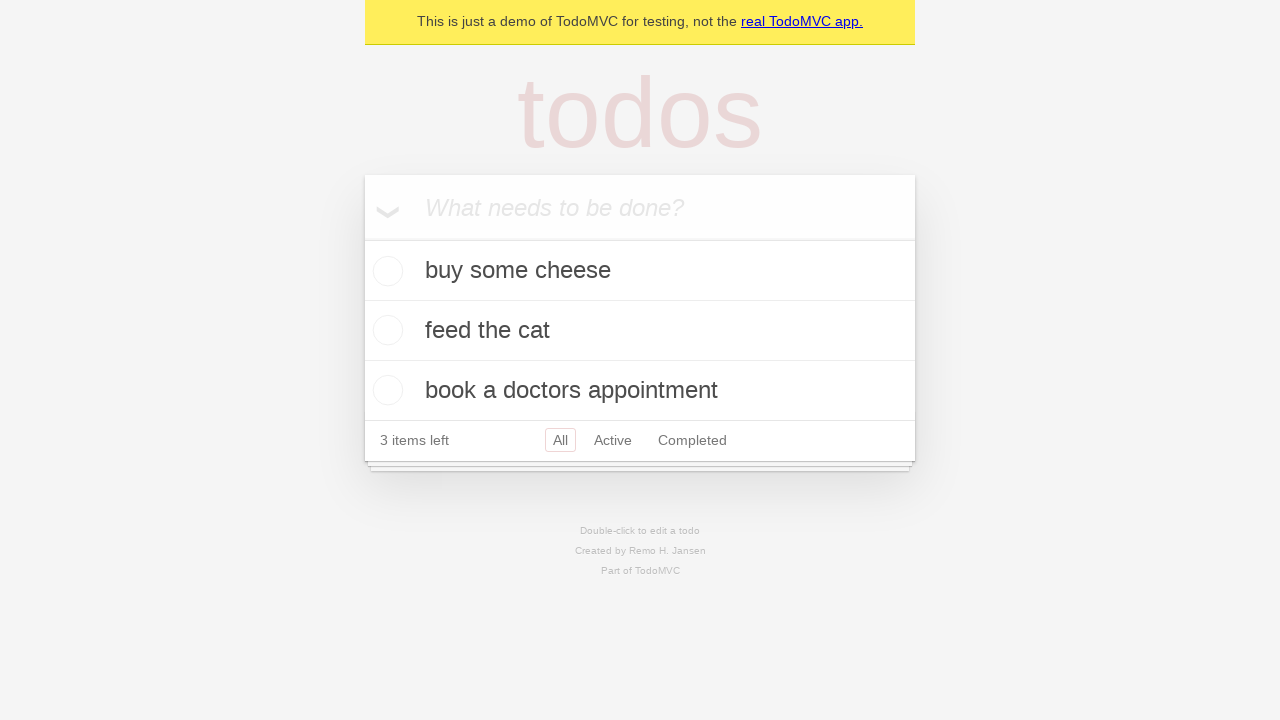

Marked second todo 'feed the cat' as complete at (385, 330) on .todo-list li .toggle >> nth=1
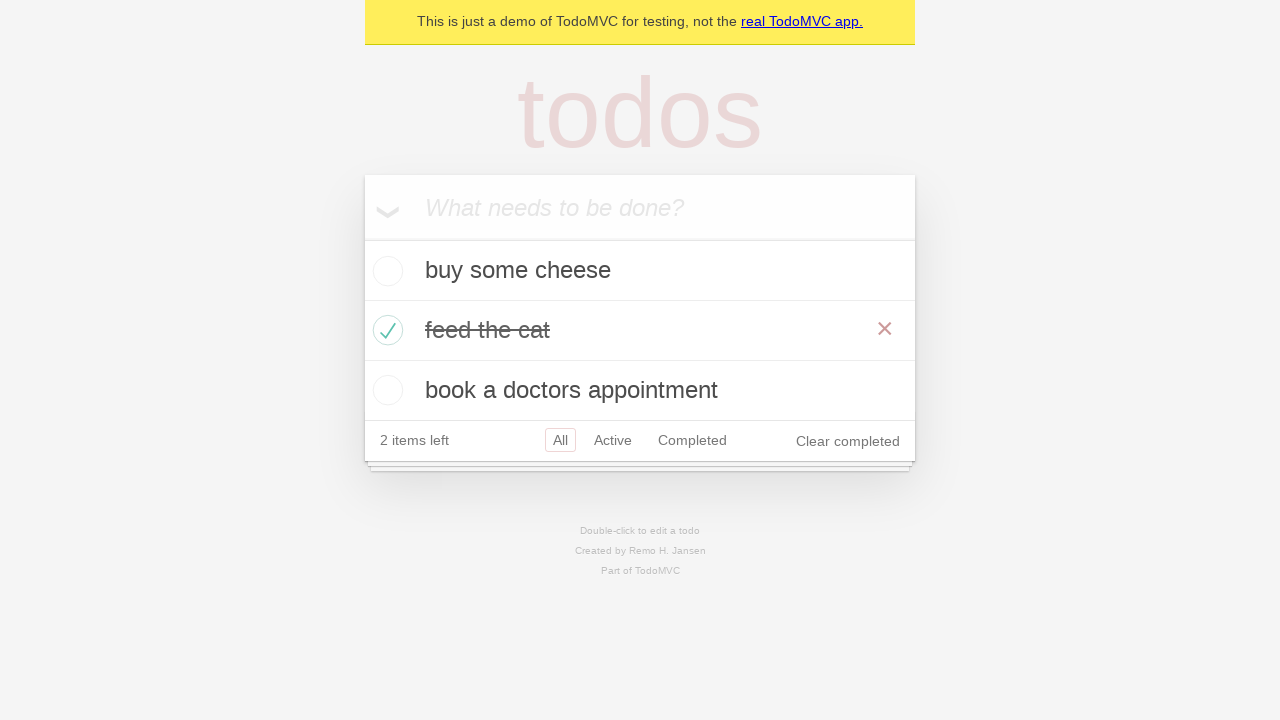

Clicked Active filter to display only active items at (613, 440) on .filters >> internal:text="Active"i
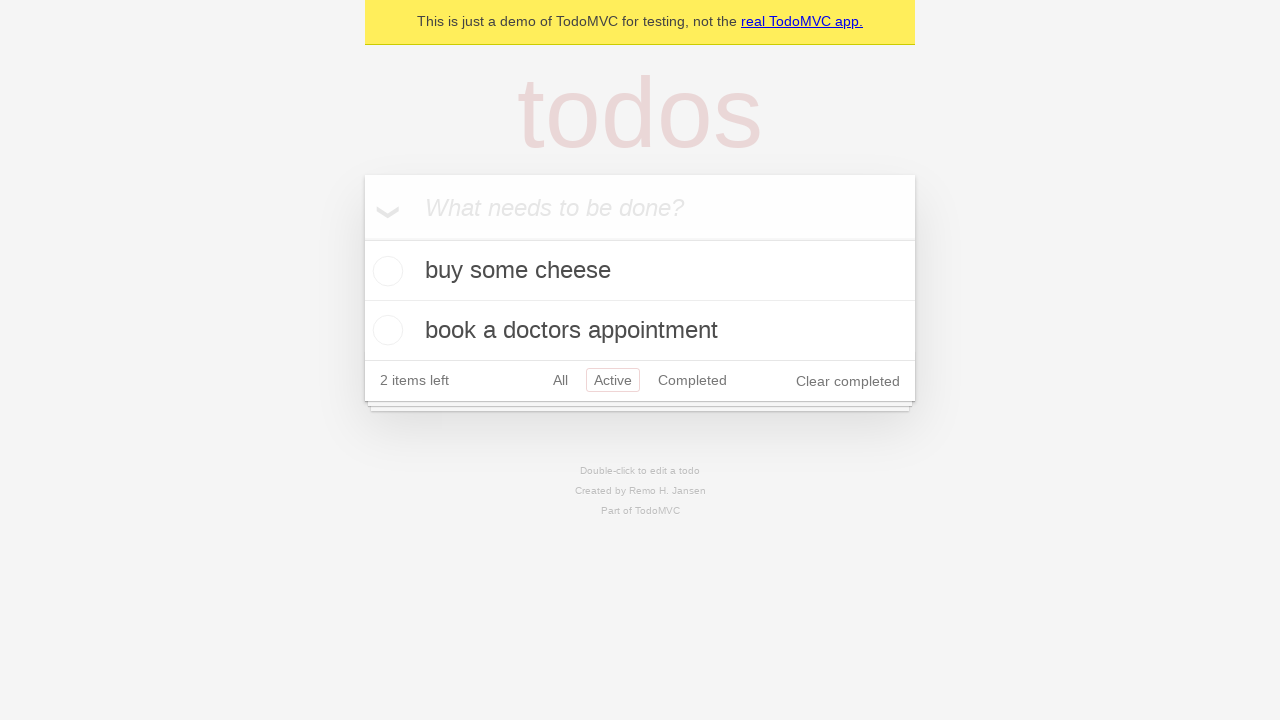

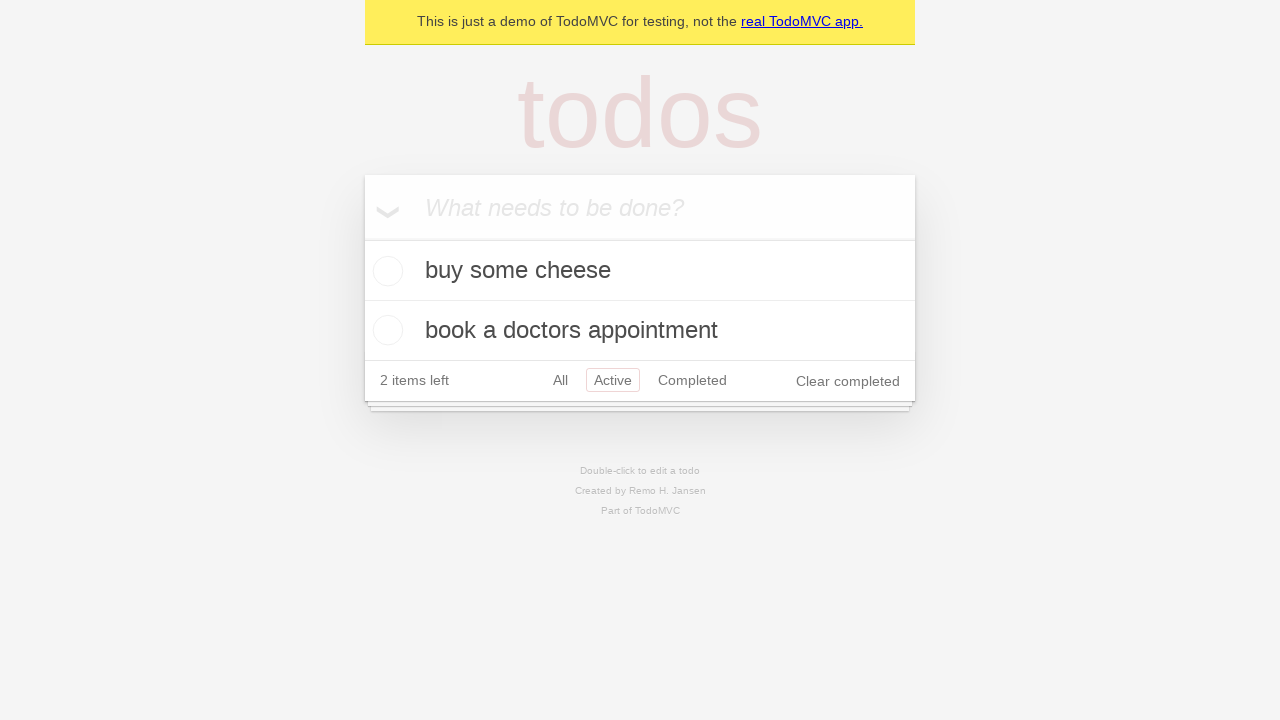